Opens the "Honor of Kings" game section, switches between configuration and latest tabs, then returns to home page

Starting URL: https://www.qmacro.cn/app/#/post

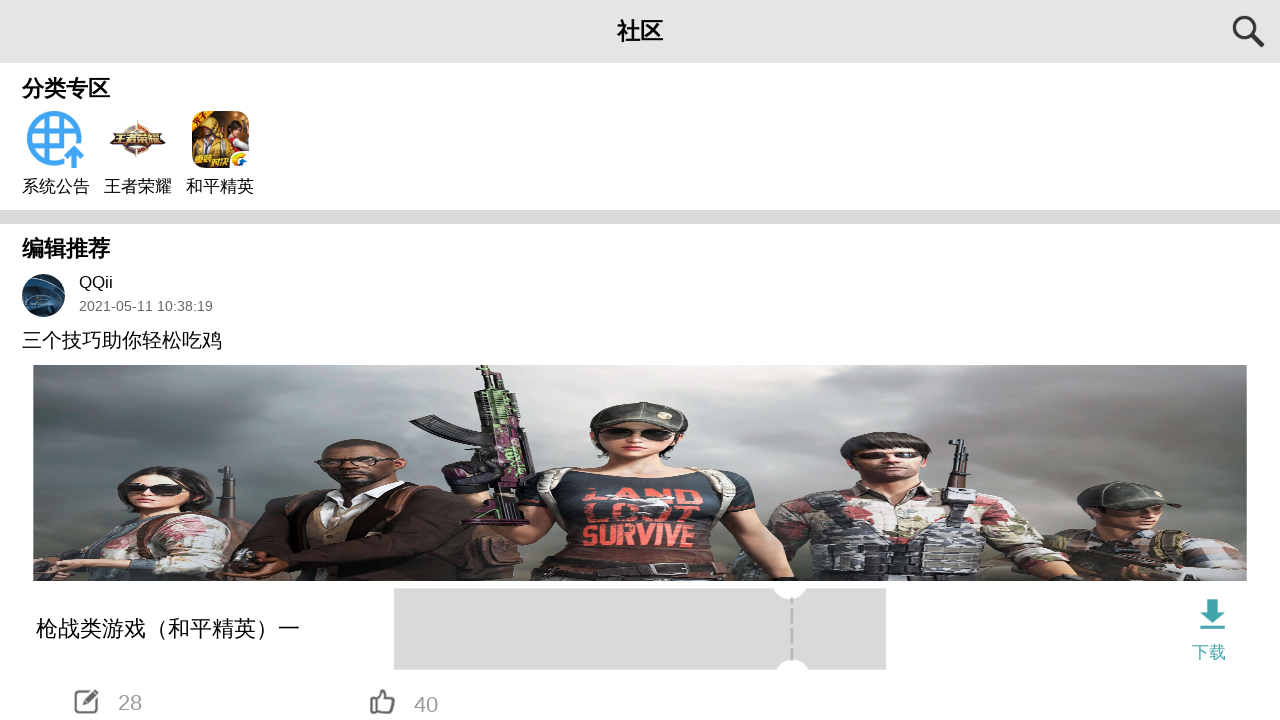

Set viewport to mobile size (600x900)
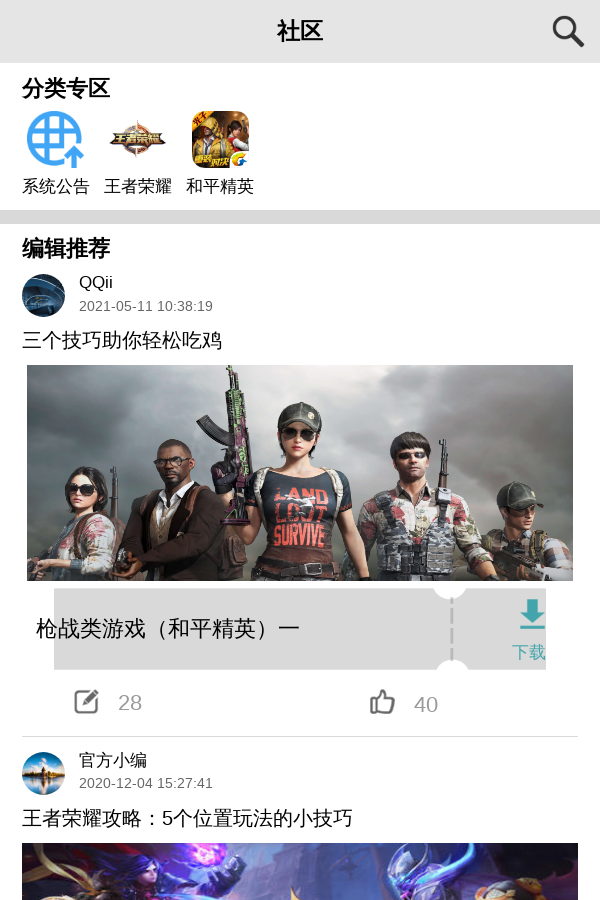

Clicked on Honor of Kings game section at (220, 139) on xpath=//*[@id="app"]/div/div[2]/div/div/div[2]/section[1]/ul/li[3]/a/div/div/div
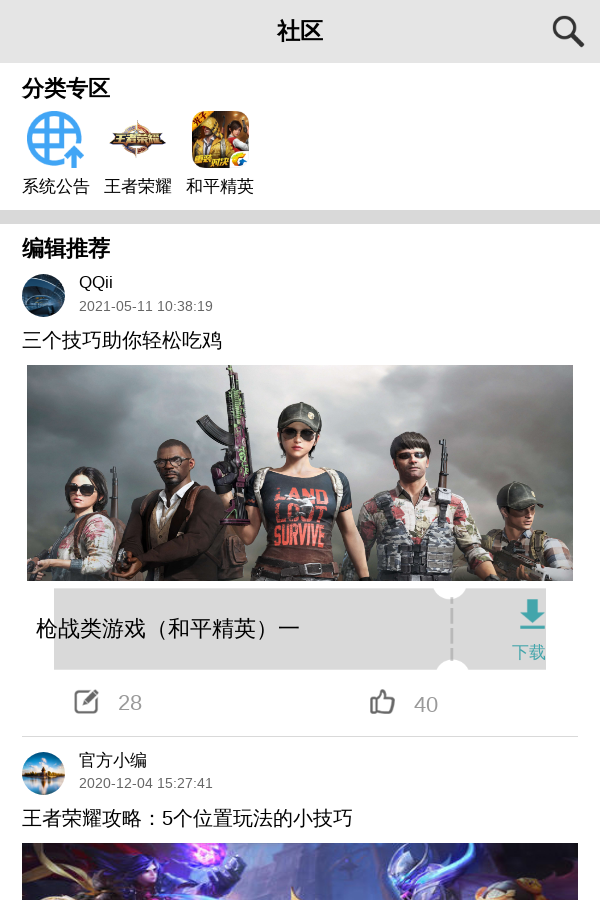

Waited for game page to load
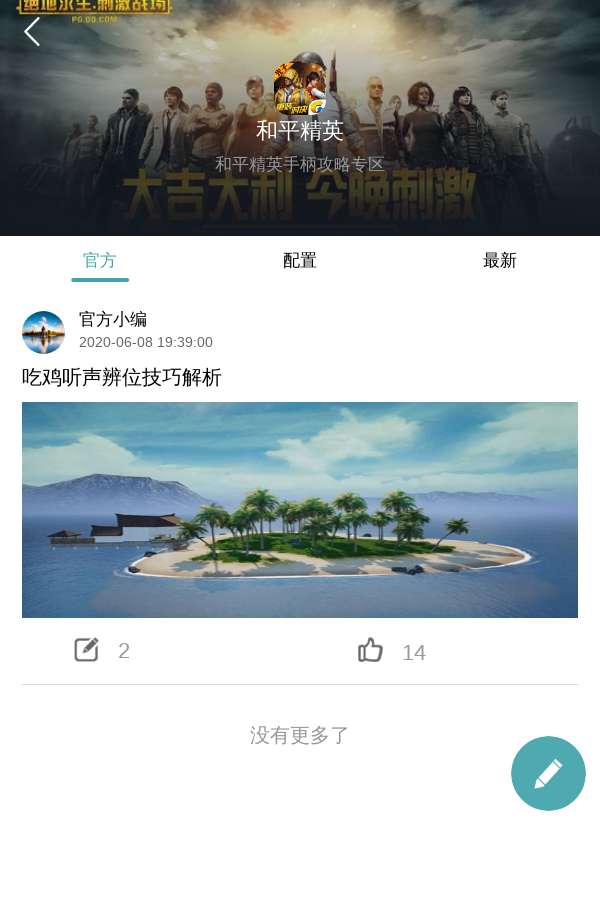

Switched to Configuration tab at (300, 261) on xpath=//*[@id="app"]/div/div[2]/div[1]/div[1]/div/div[2]/span
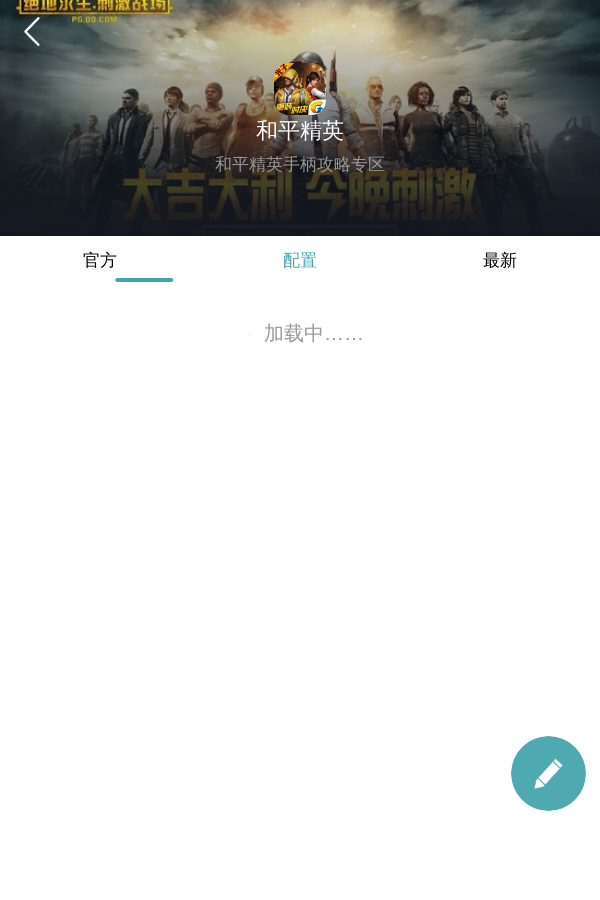

Waited for Configuration tab content to load
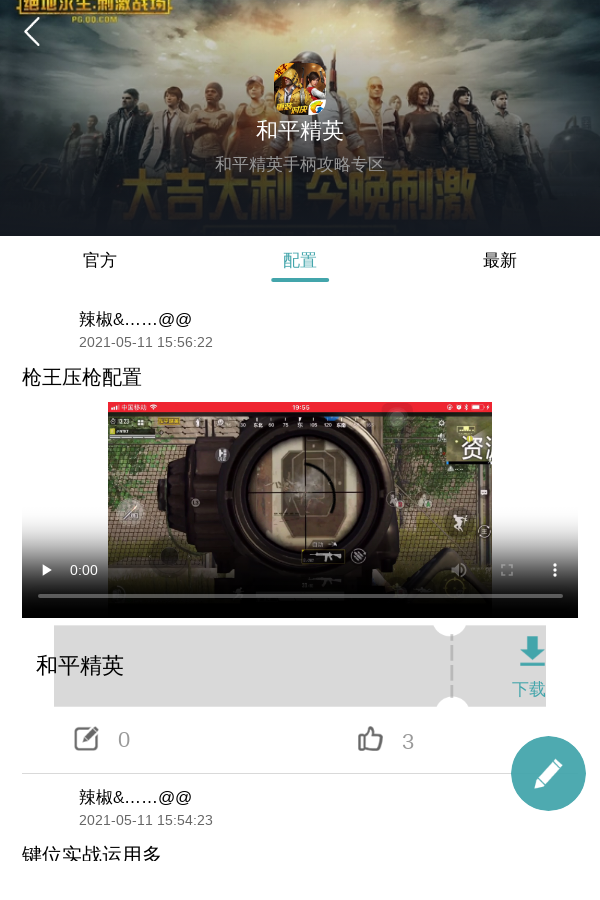

Switched to Latest tab at (500, 261) on xpath=//*[@id="app"]/div/div[2]/div[1]/div[1]/div/div[3]/span
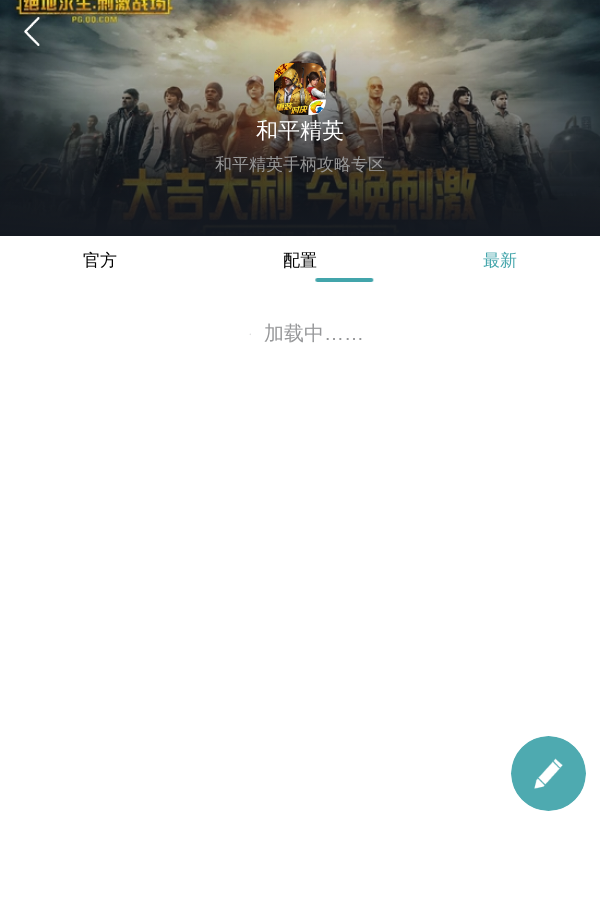

Waited for Latest tab content to load
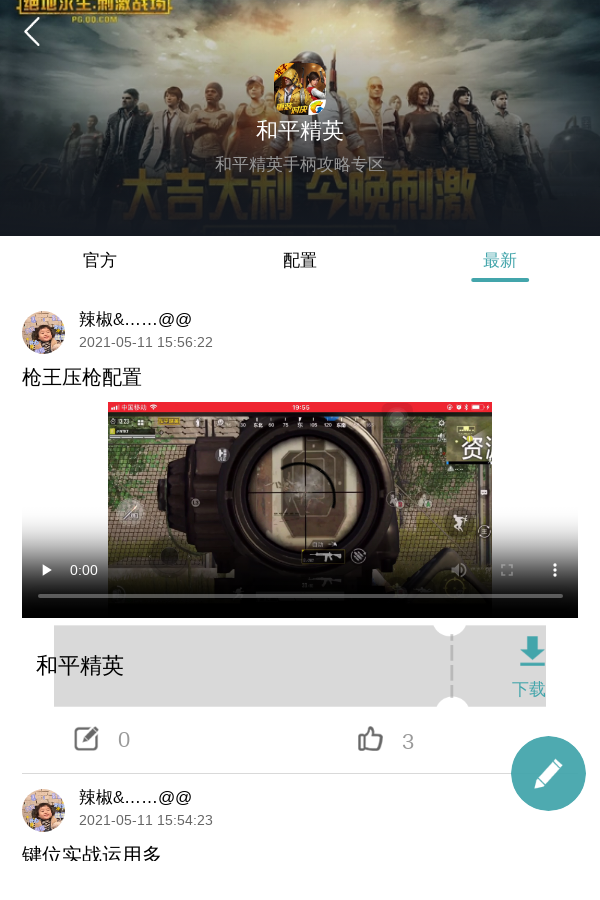

Clicked back button to return to home page at (32, 32) on xpath=//*[@id="app"]/div/div[1]/div[2]/div[1]/div/div[1]/div
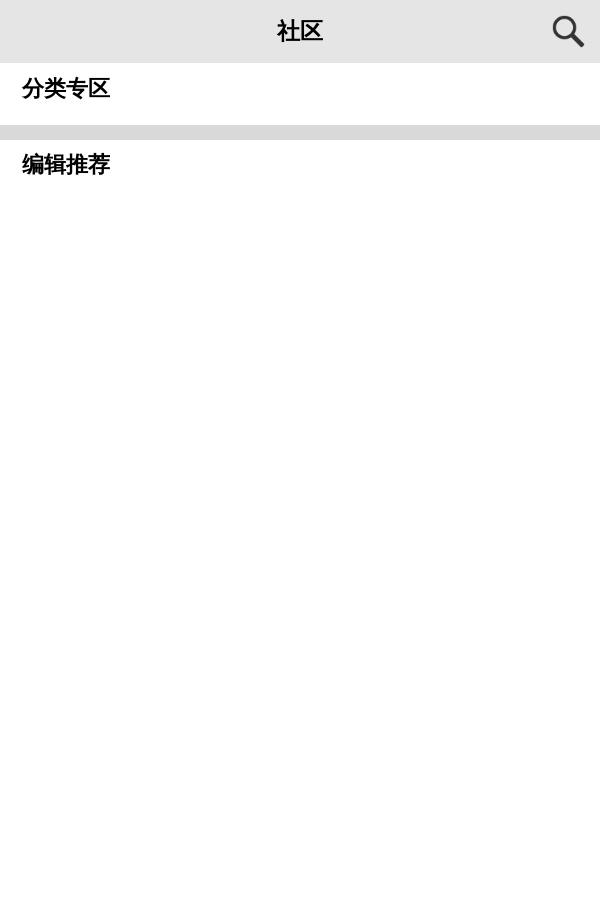

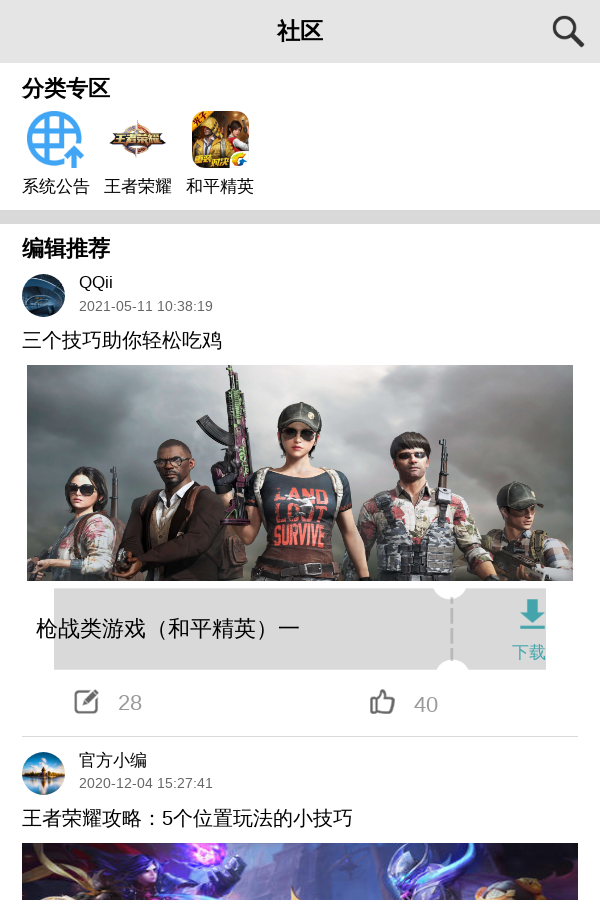